Waits for price to reach $100, books the item, then solves a math problem by calculating a logarithmic expression and submitting the answer

Starting URL: http://suninjuly.github.io/explicit_wait2.html

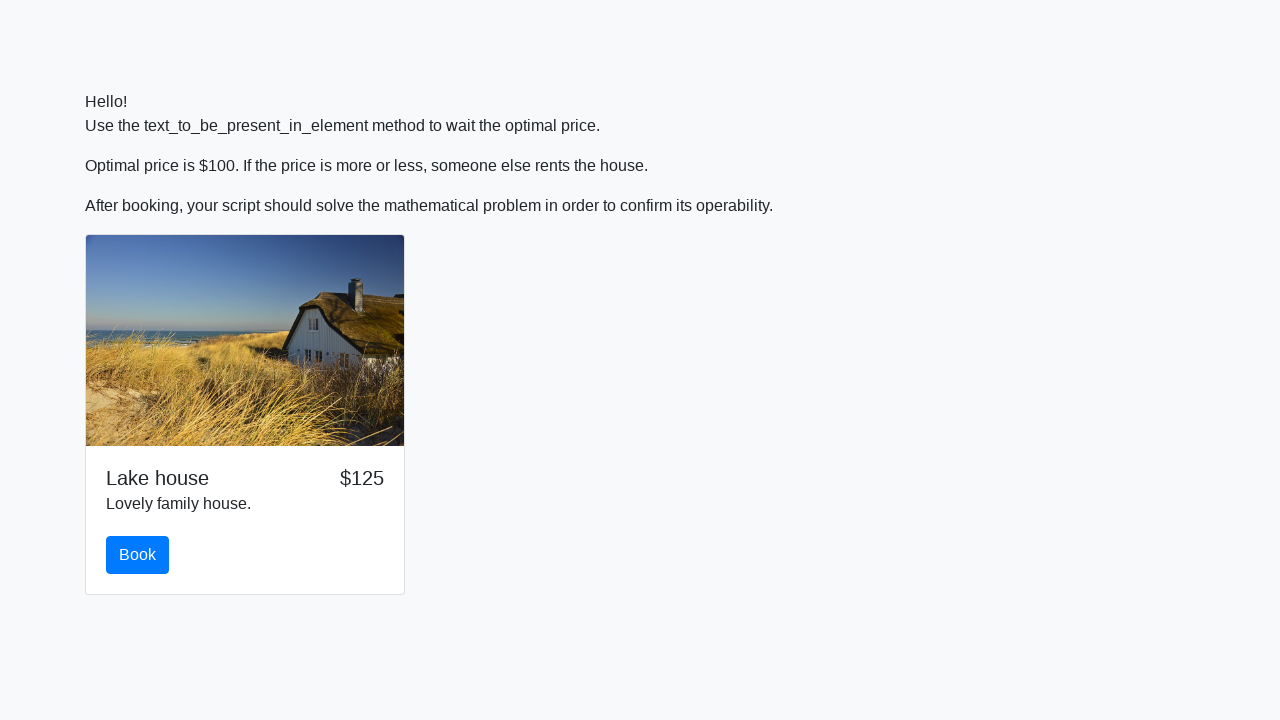

Waited for price to reach $100
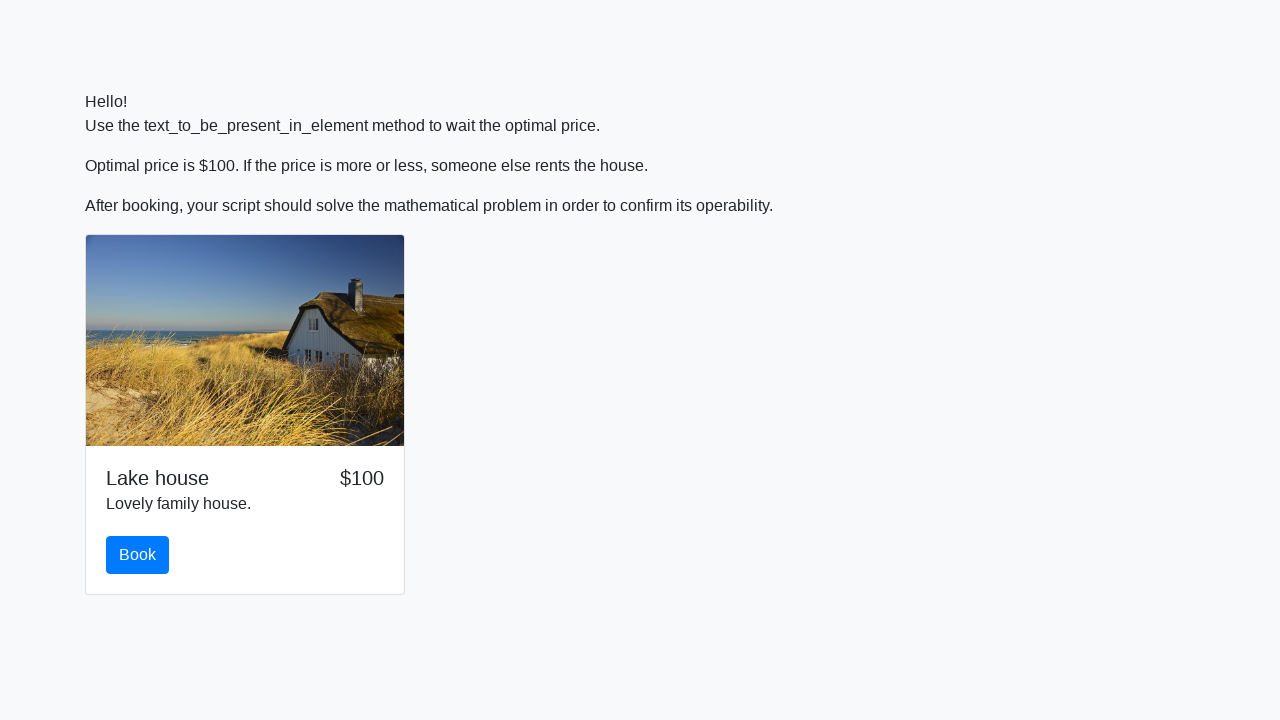

Clicked the book button at (138, 555) on #book
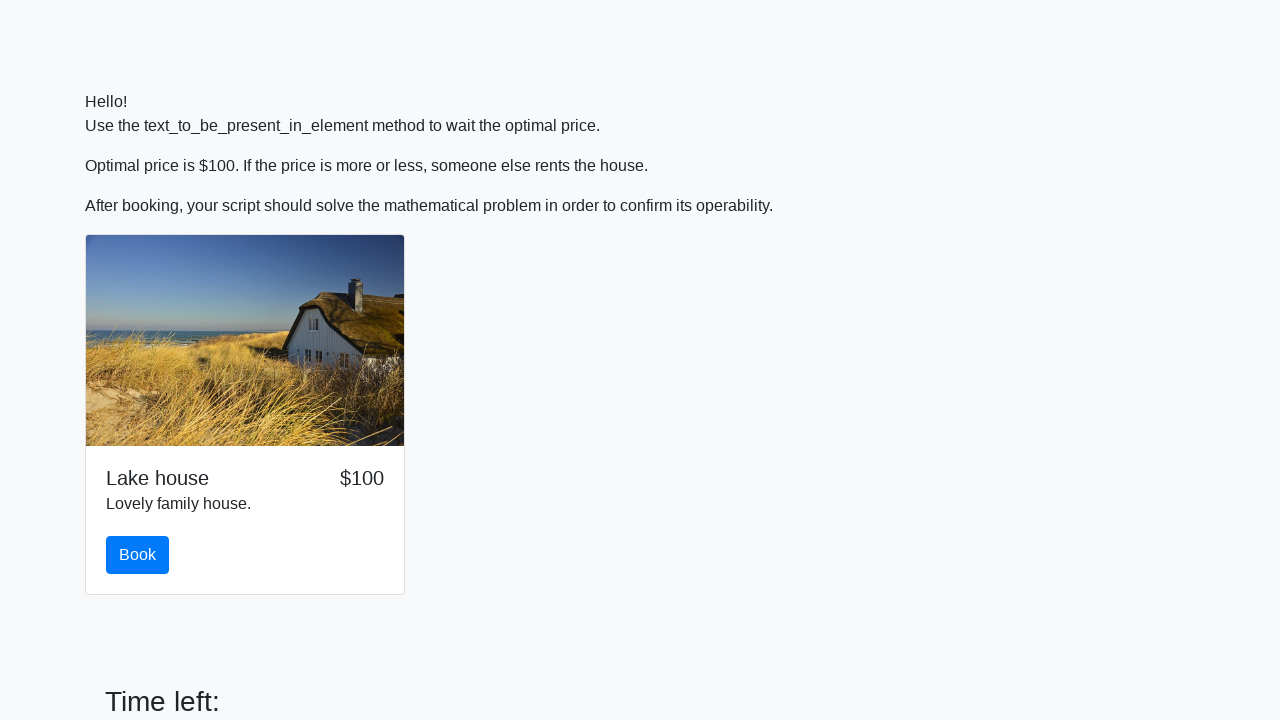

Retrieved input value for calculation: 242
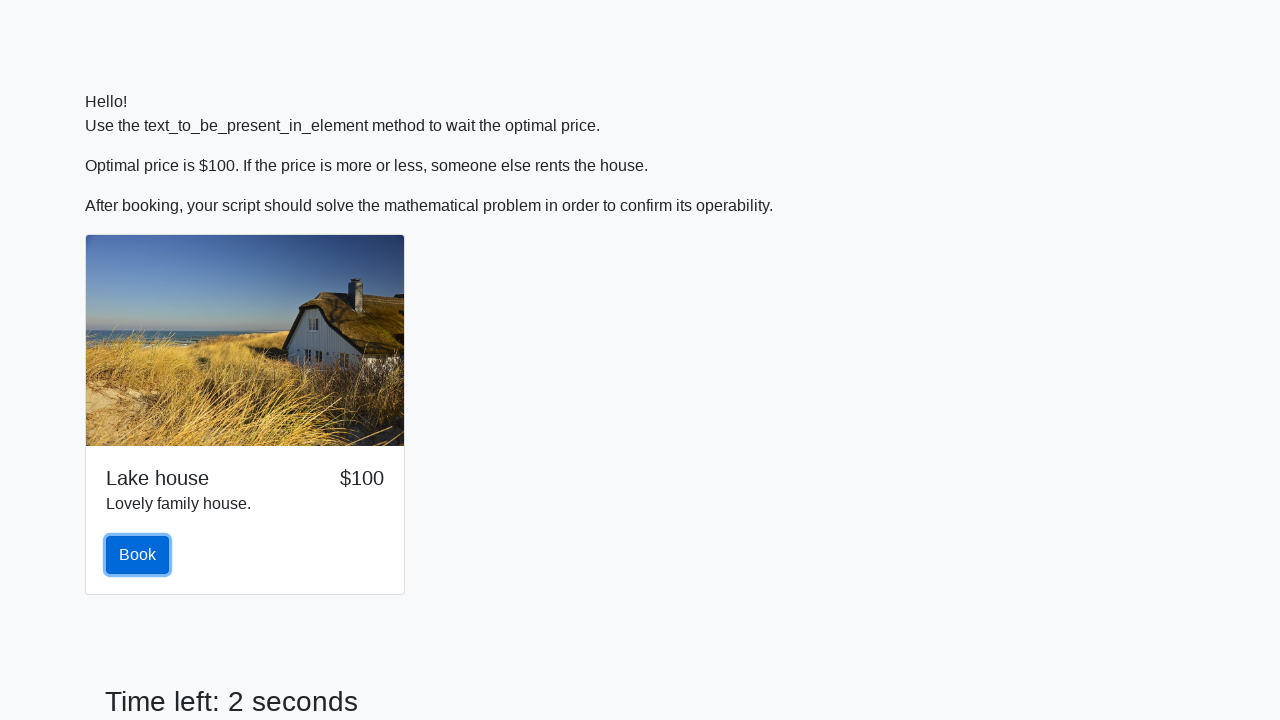

Calculated logarithmic expression result: 0.15404458010061722
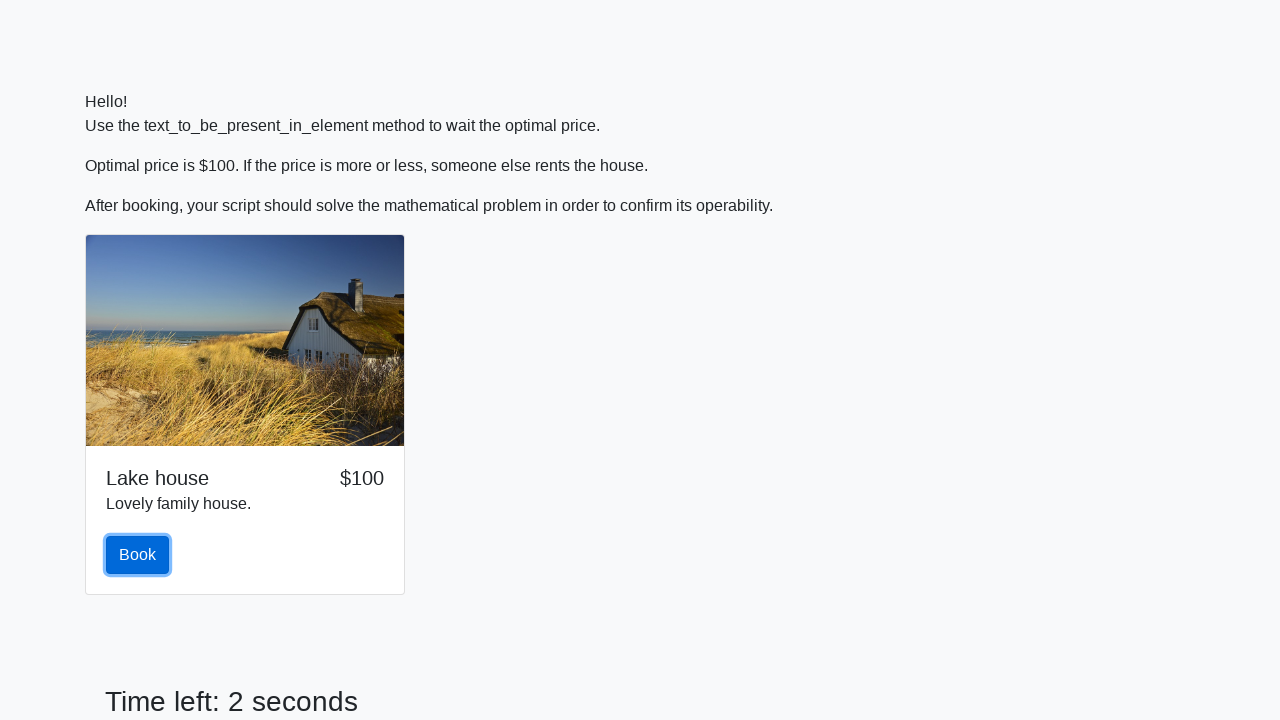

Filled answer field with calculated value on #answer
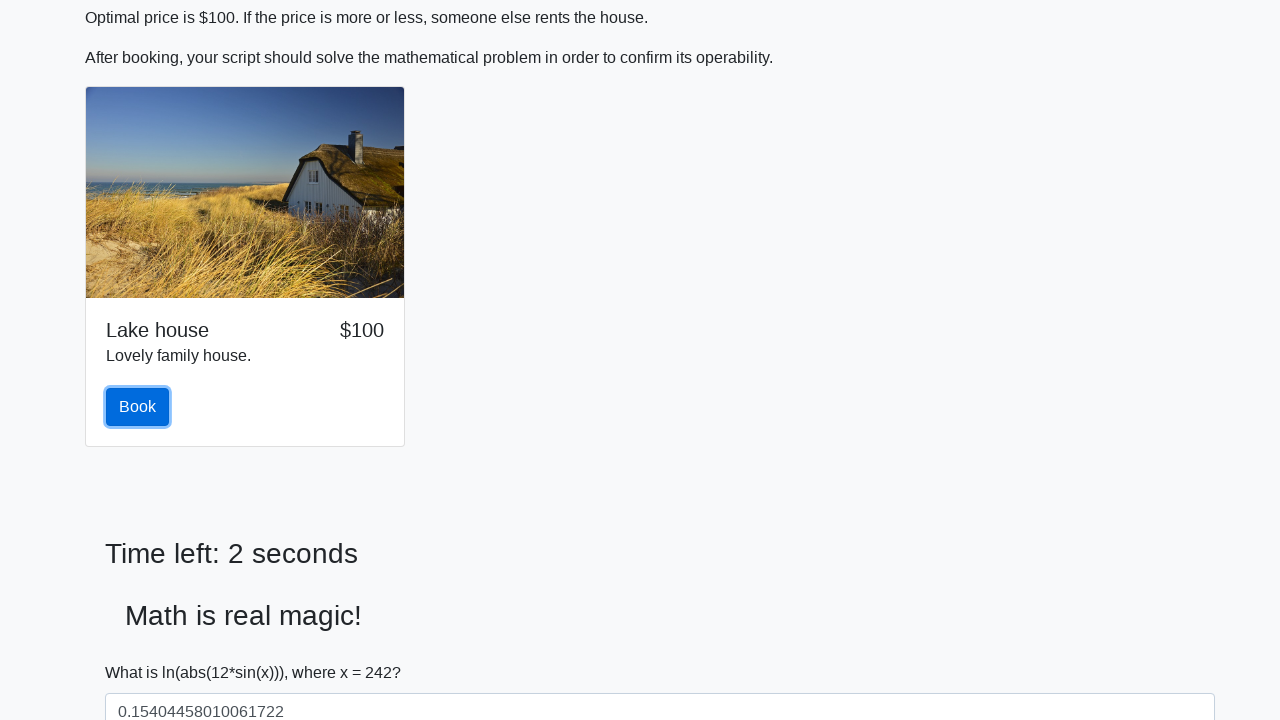

Clicked solve button to submit answer at (143, 651) on #solve
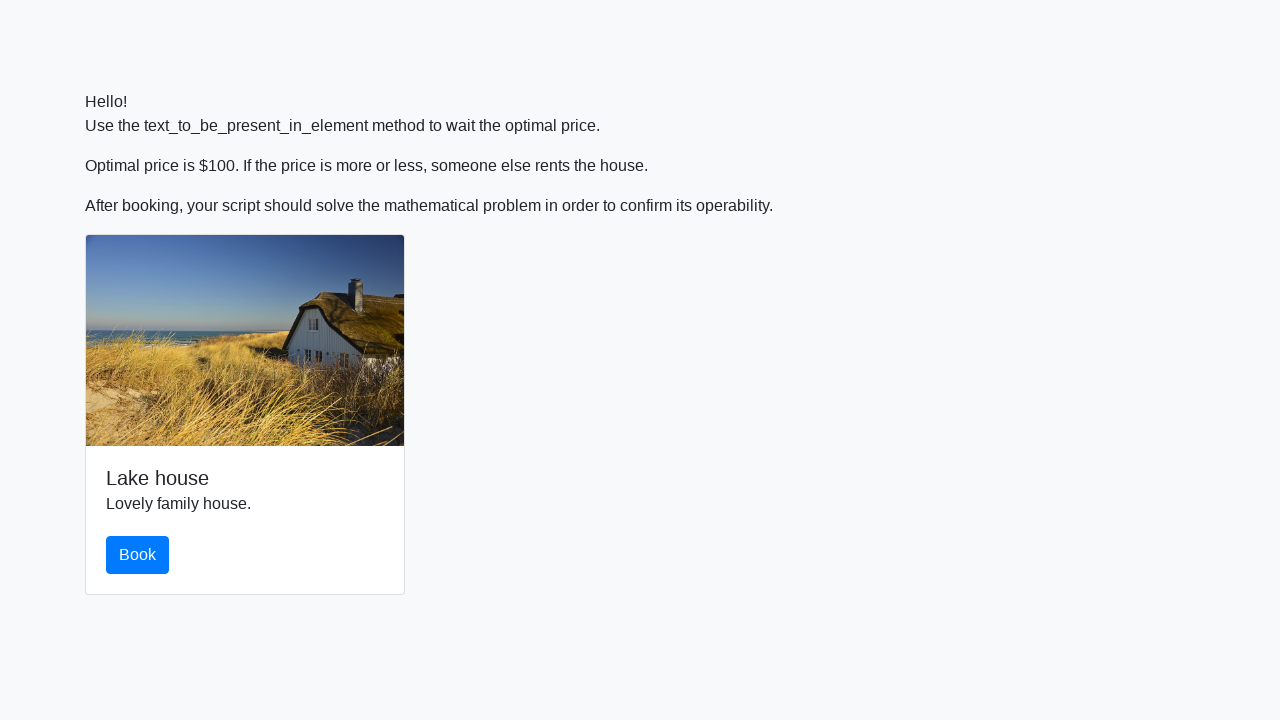

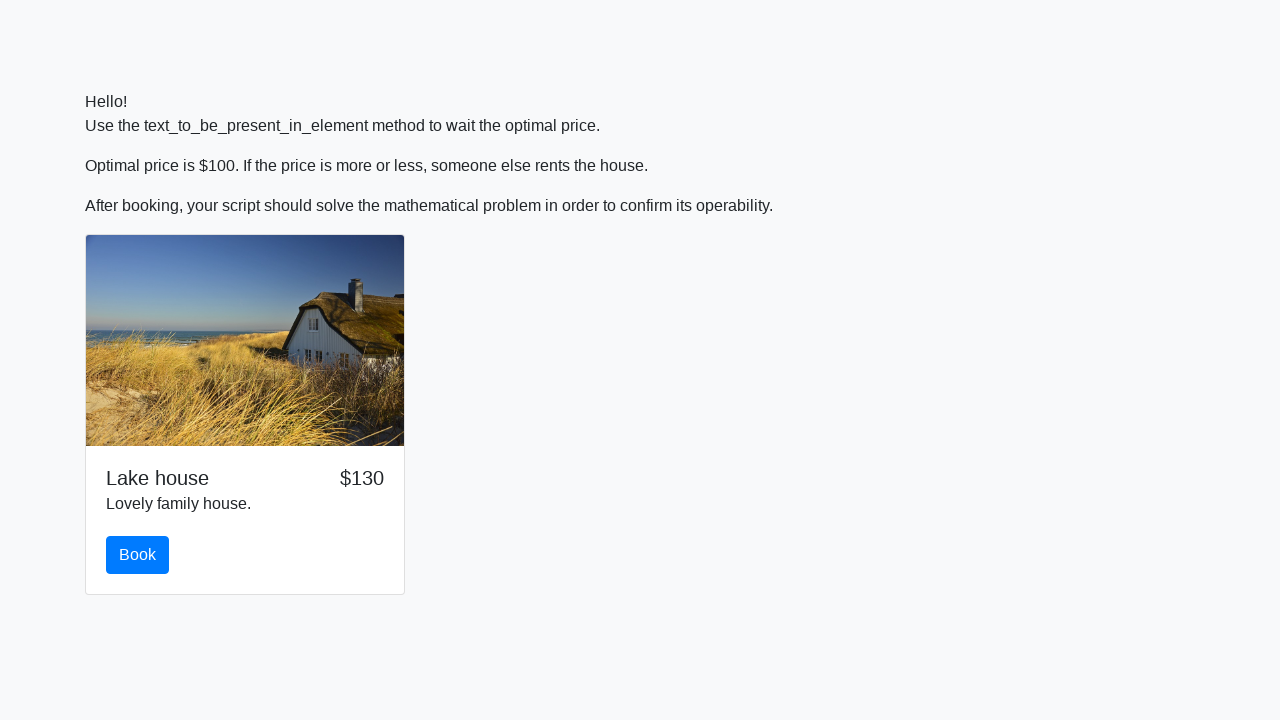